Tests login form error message display by entering incorrect credentials and verifying the error message appears

Starting URL: https://login1.nextbasecrm.com/

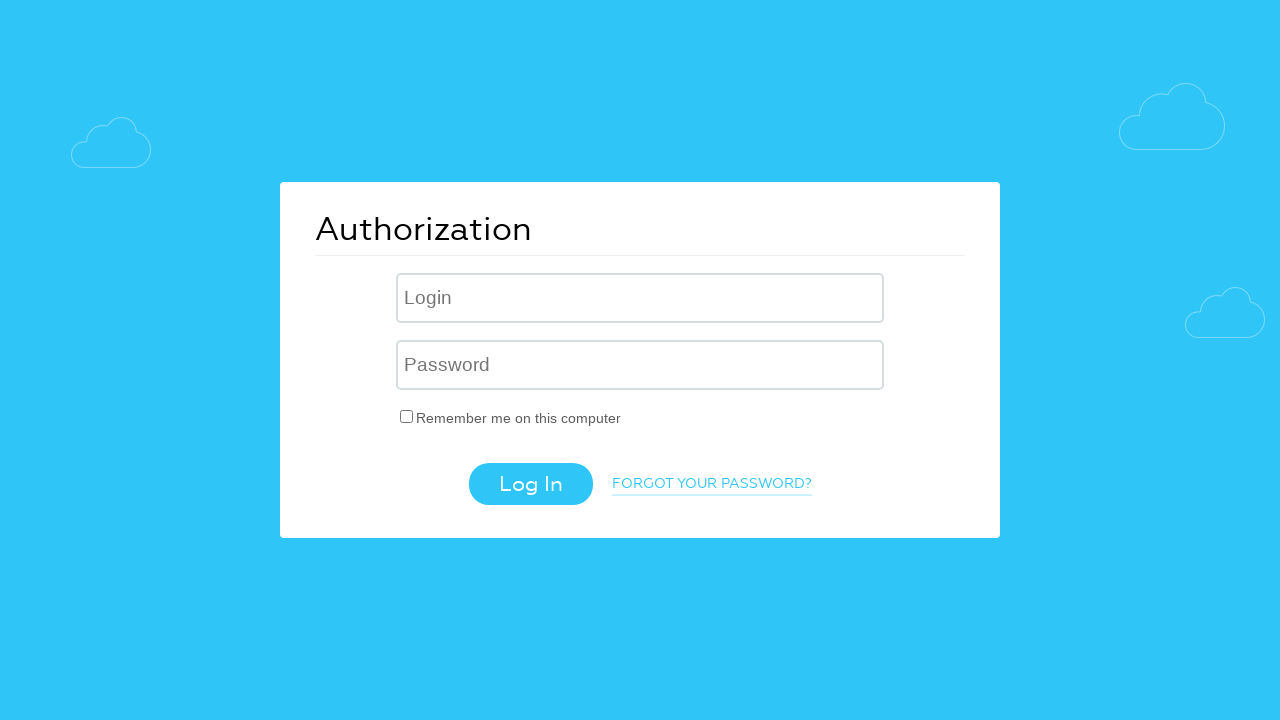

Filled username field with 'incorrect' on .login-inp
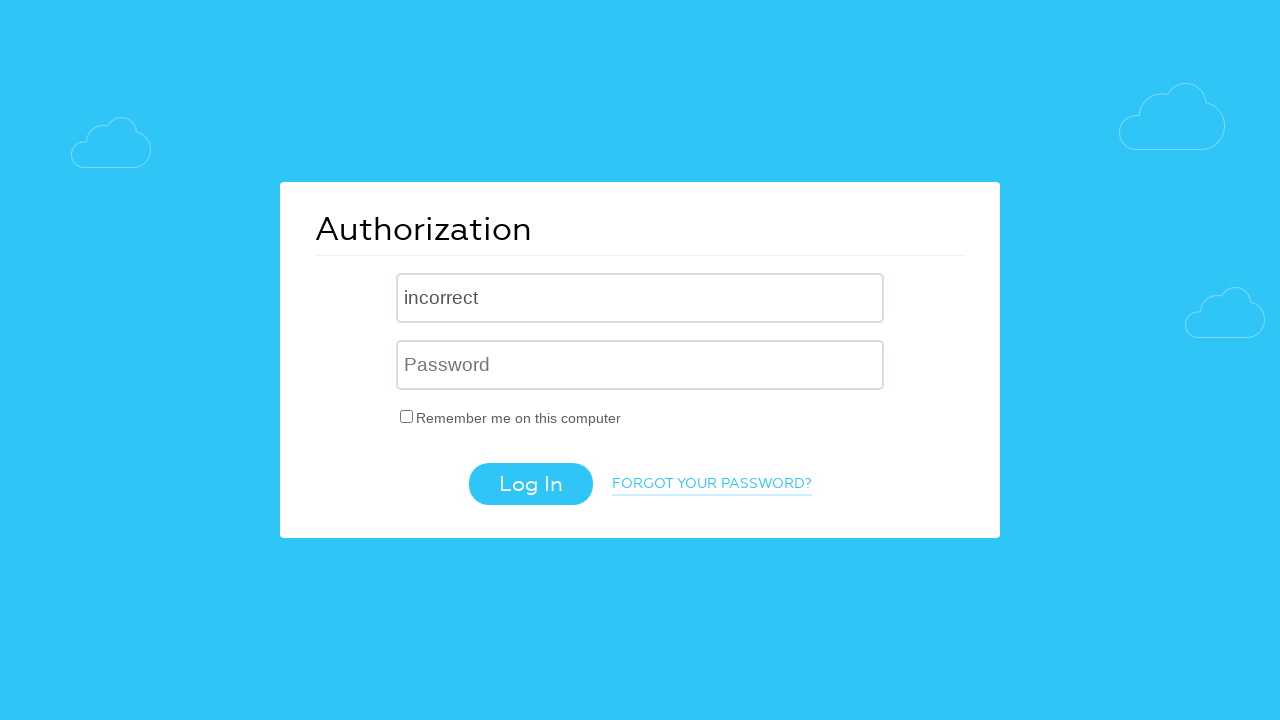

Filled password field with 'incorrect' on input[name='USER_PASSWORD']
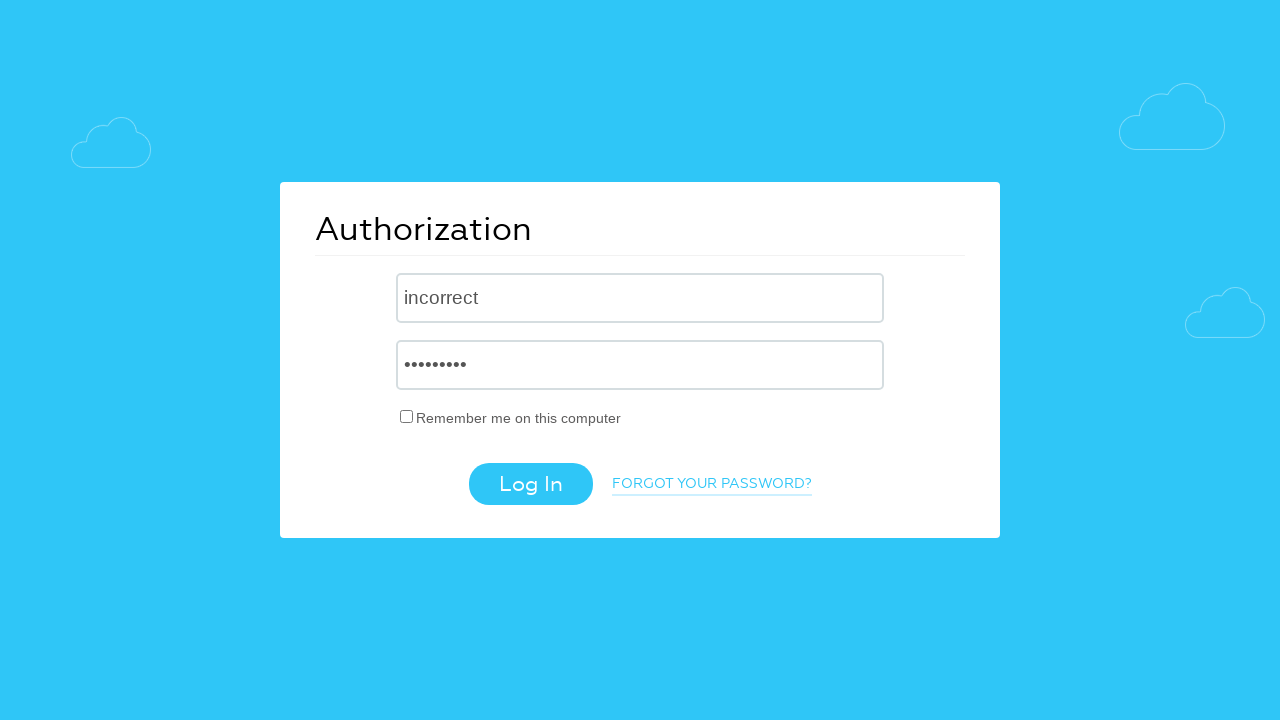

Clicked login button to submit form with incorrect credentials at (530, 484) on .login-btn
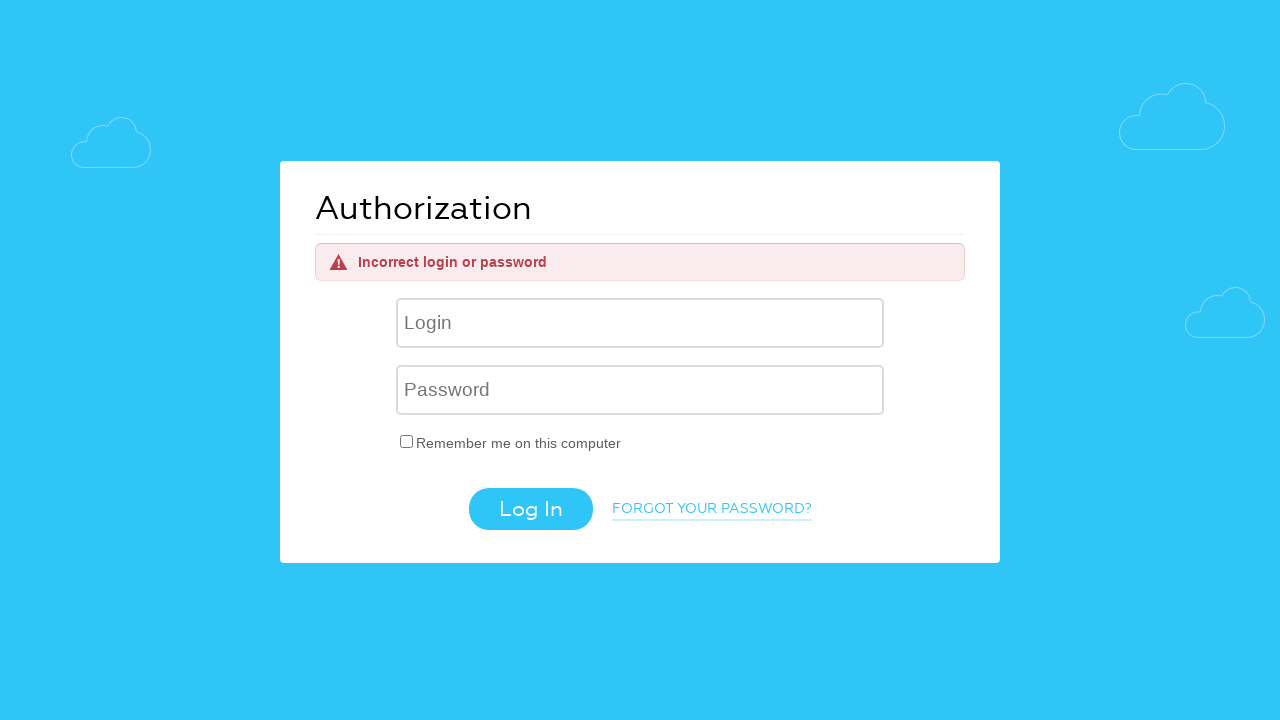

Error message element appeared on page
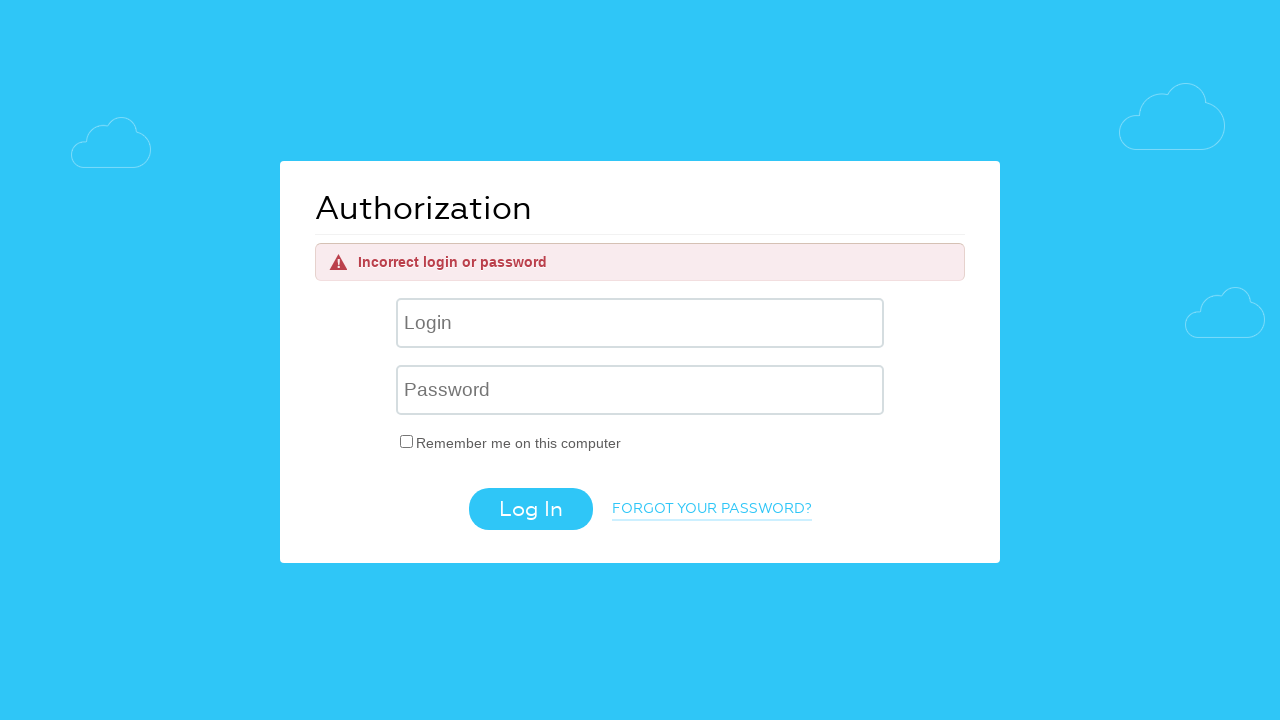

Retrieved error message text: 'Incorrect login or password'
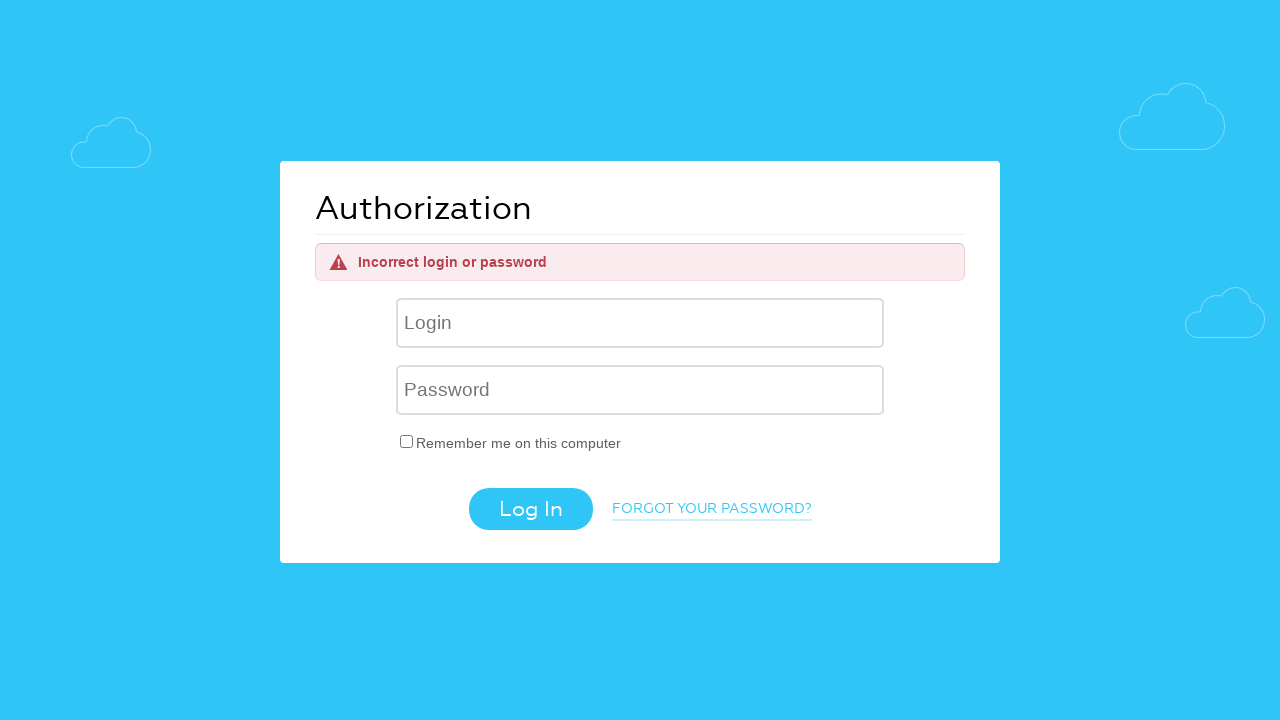

Verified error message text matches expected value 'Incorrect login or password'
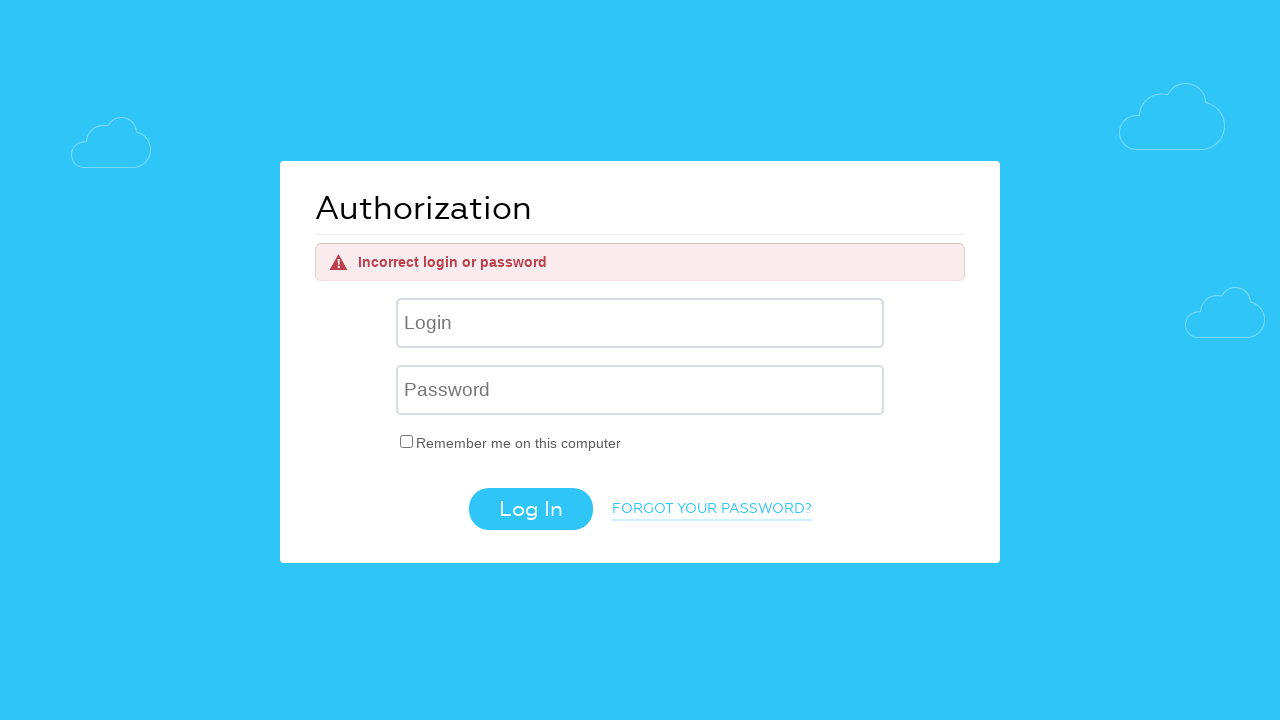

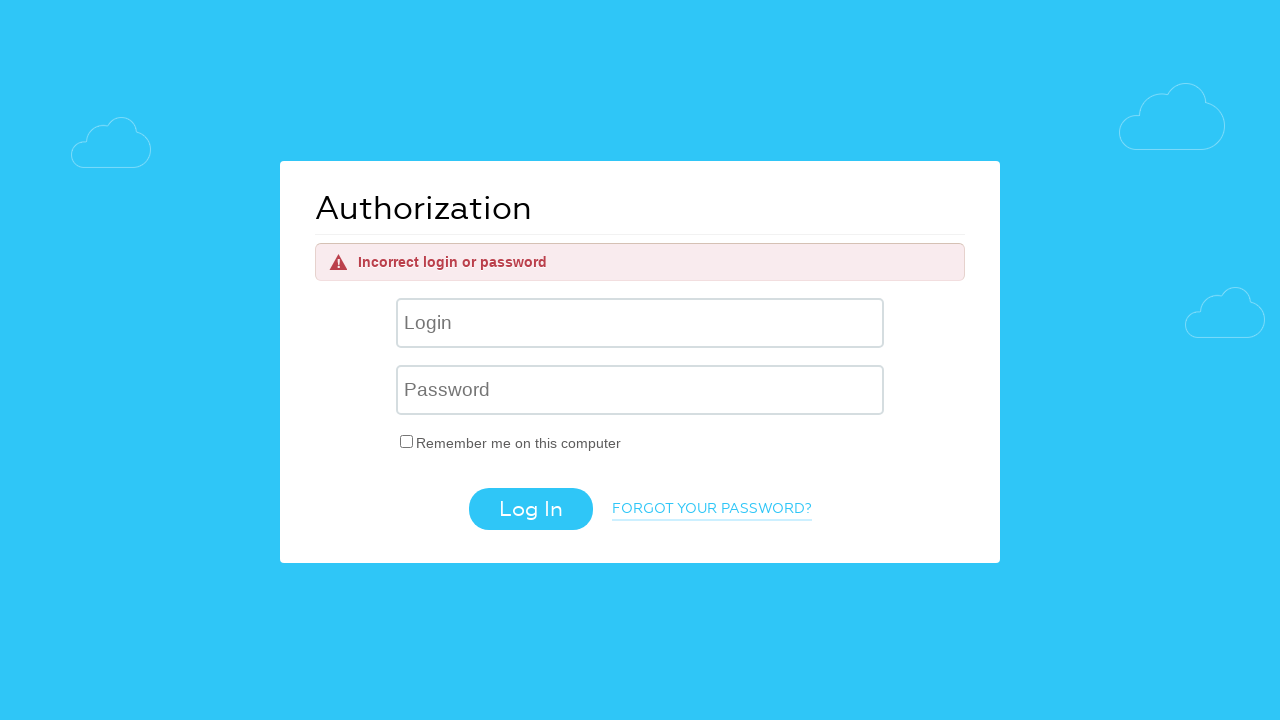